Tests navigation to the Alerts, Frame & Windows section by clicking on the corresponding card from the homepage

Starting URL: https://demoqa.com/

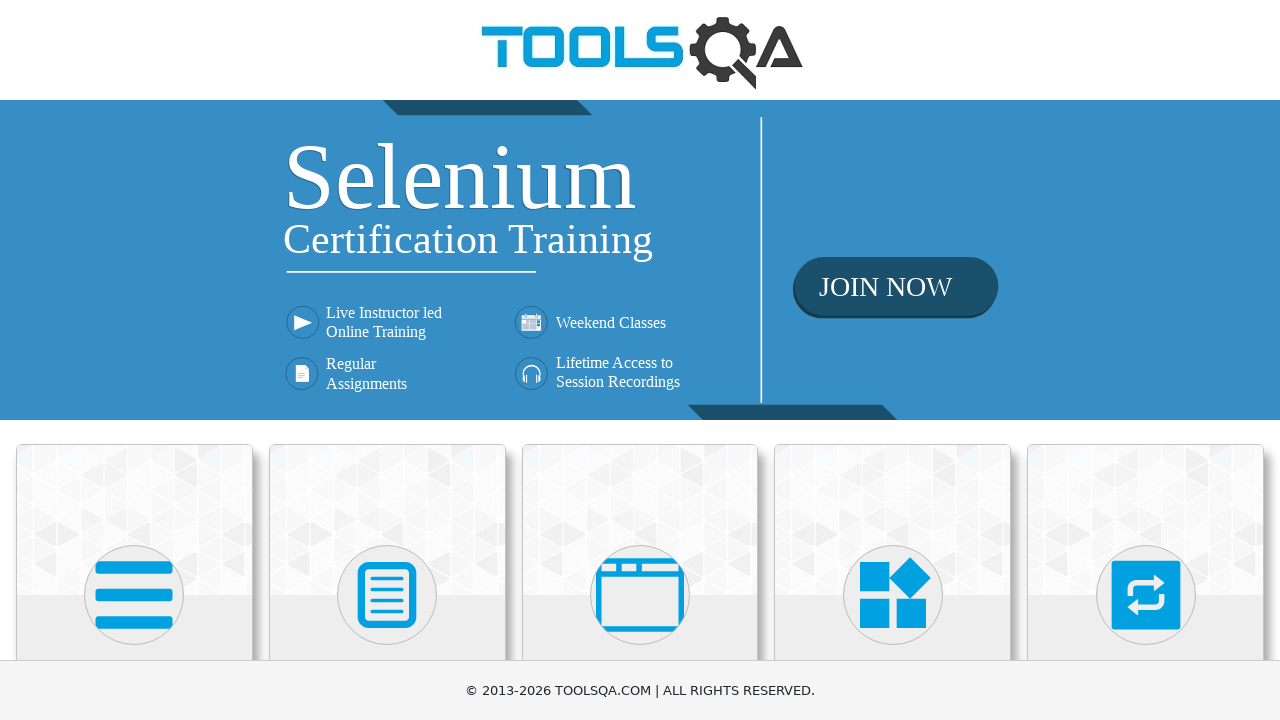

Waited for card elements to load on homepage
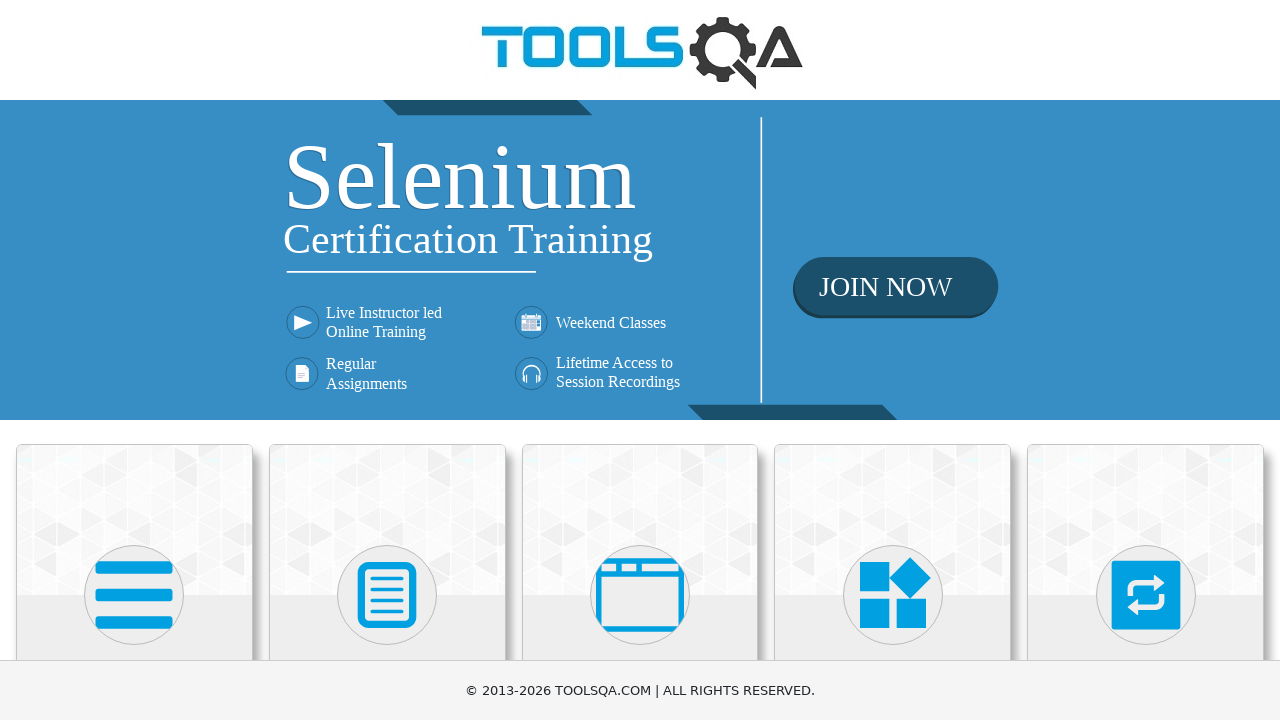

Located all card body elements
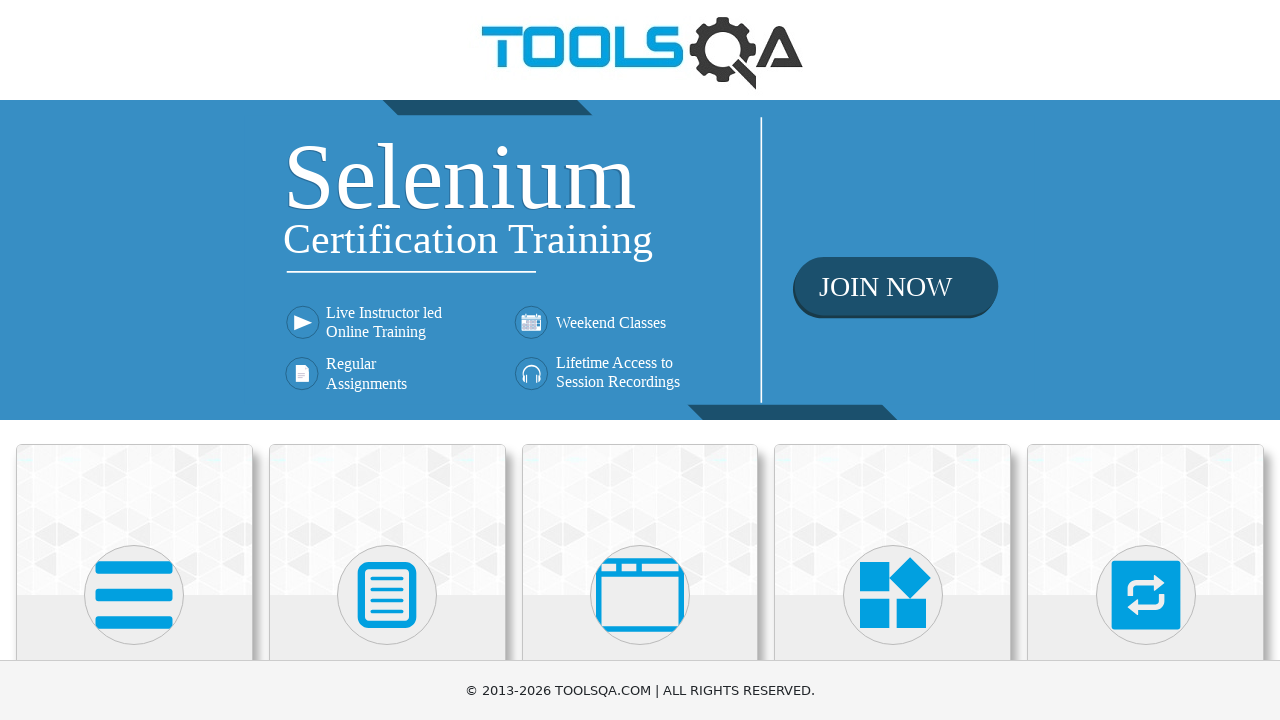

Clicked on 'Alerts, Frame & Windows' card at (640, 360) on .card-body >> nth=2
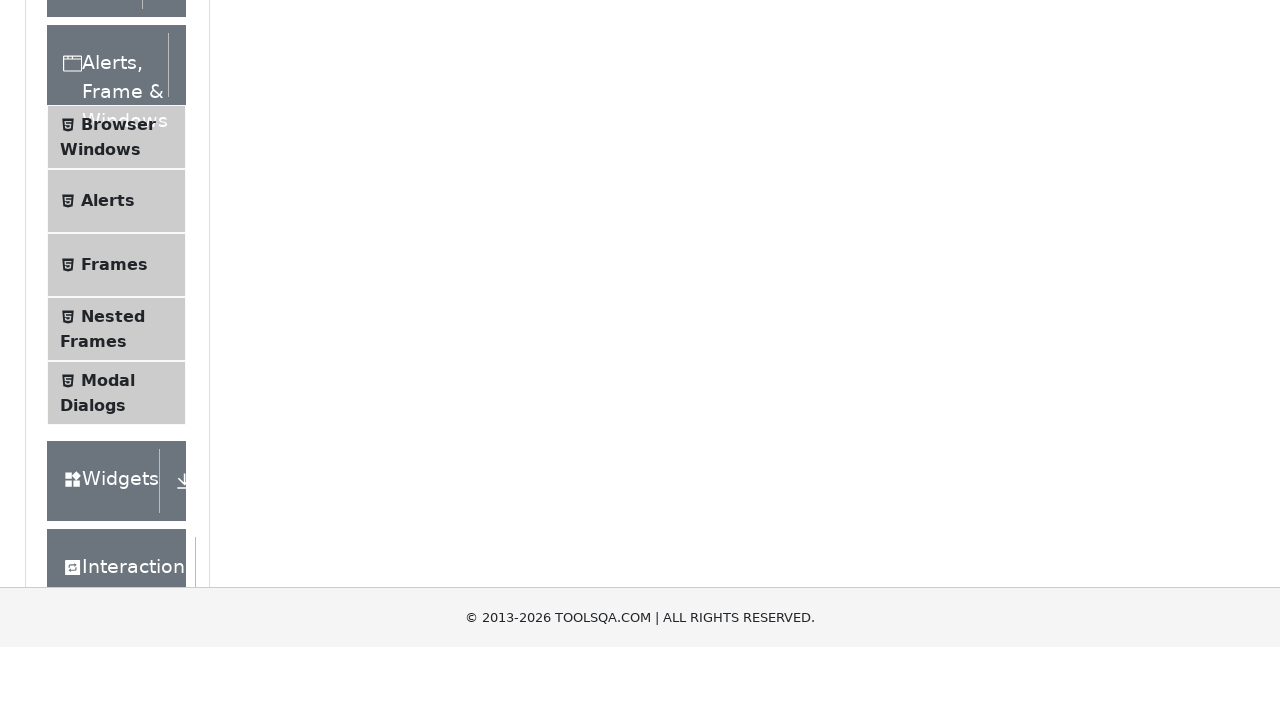

Verified navigation to Alerts, Frame & Windows page (https://demoqa.com/alertsWindows)
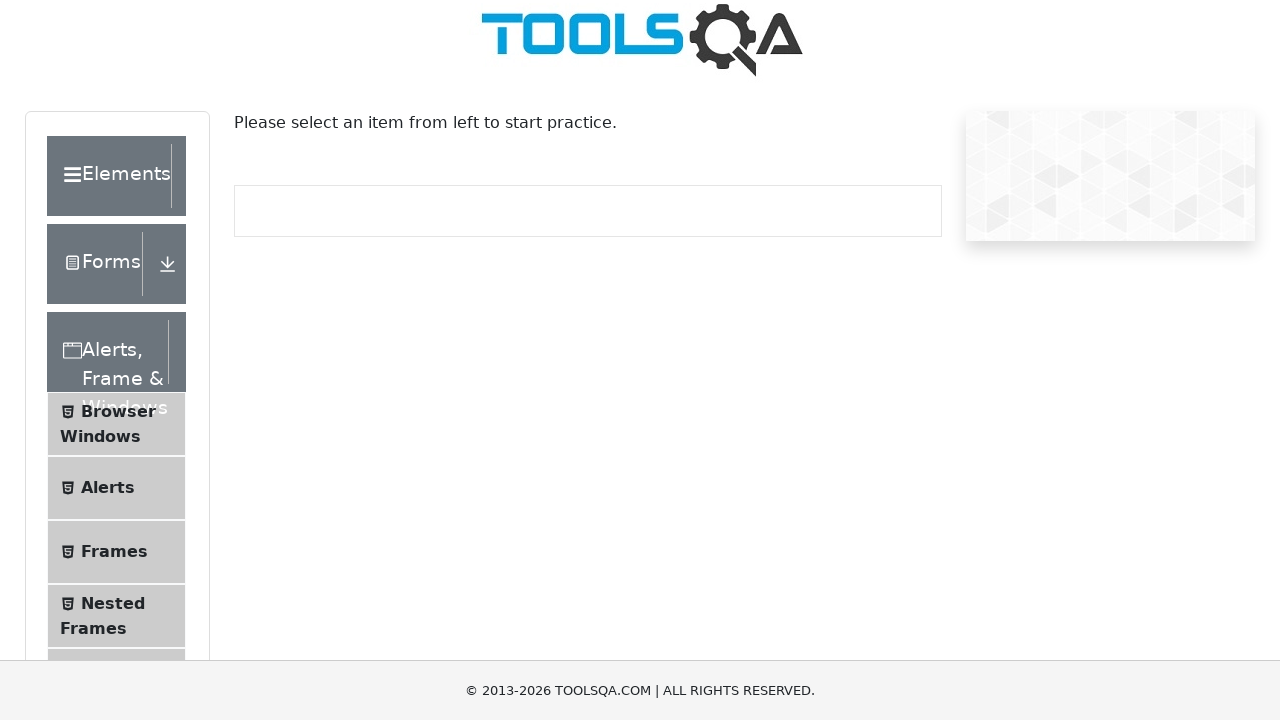

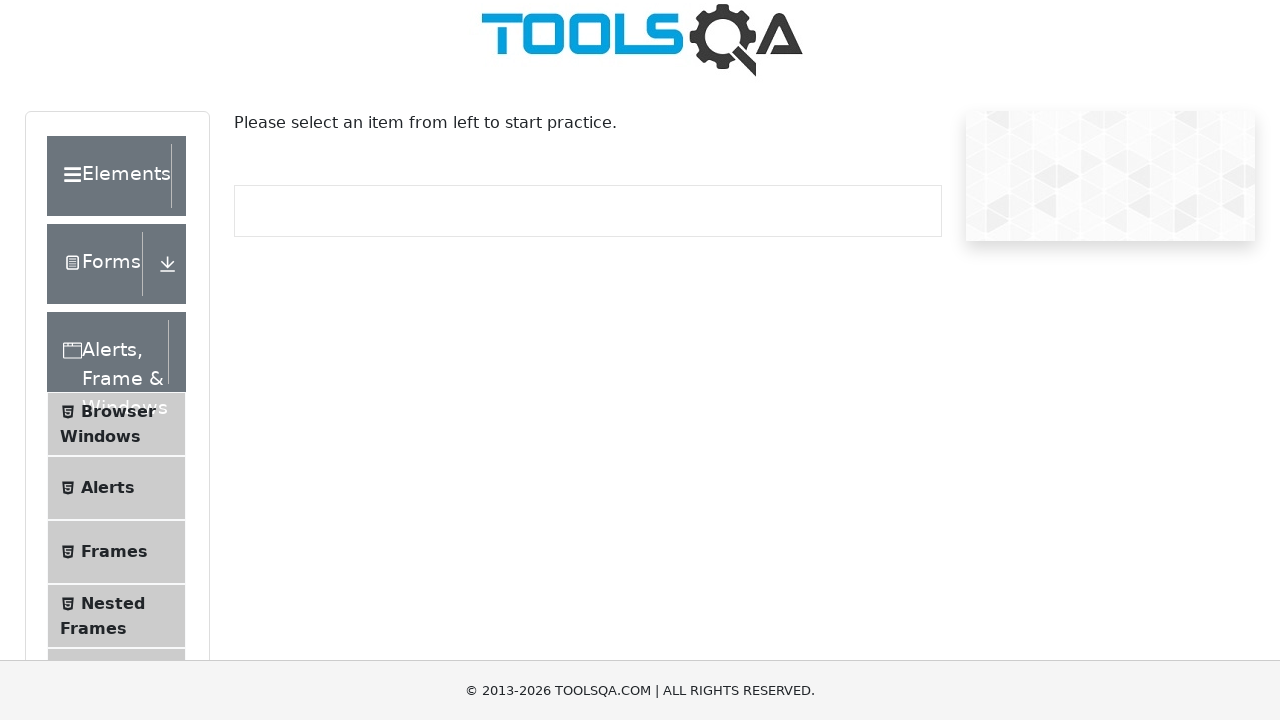